Tests dismissing a JavaScript confirm dialog by clicking the JS Confirm button and dismissing the dialog

Starting URL: https://the-internet.herokuapp.com/javascript_alerts

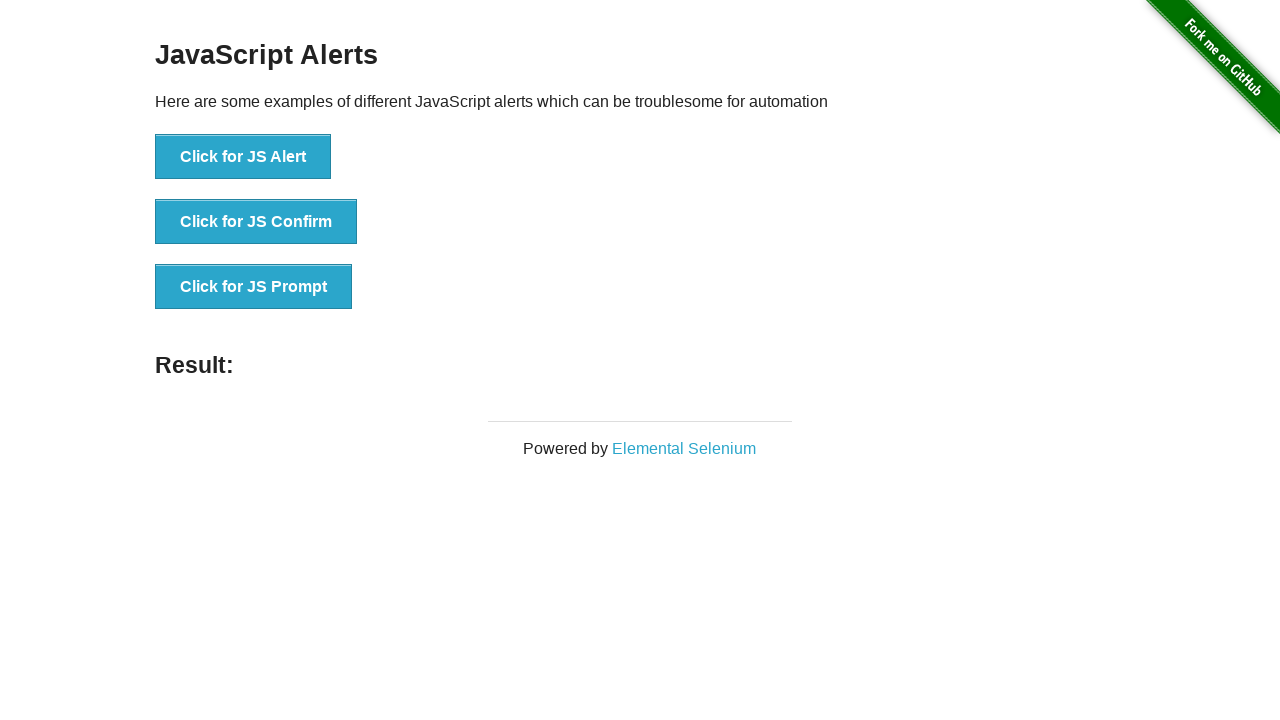

Set up dialog handler to dismiss JavaScript confirm dialogs
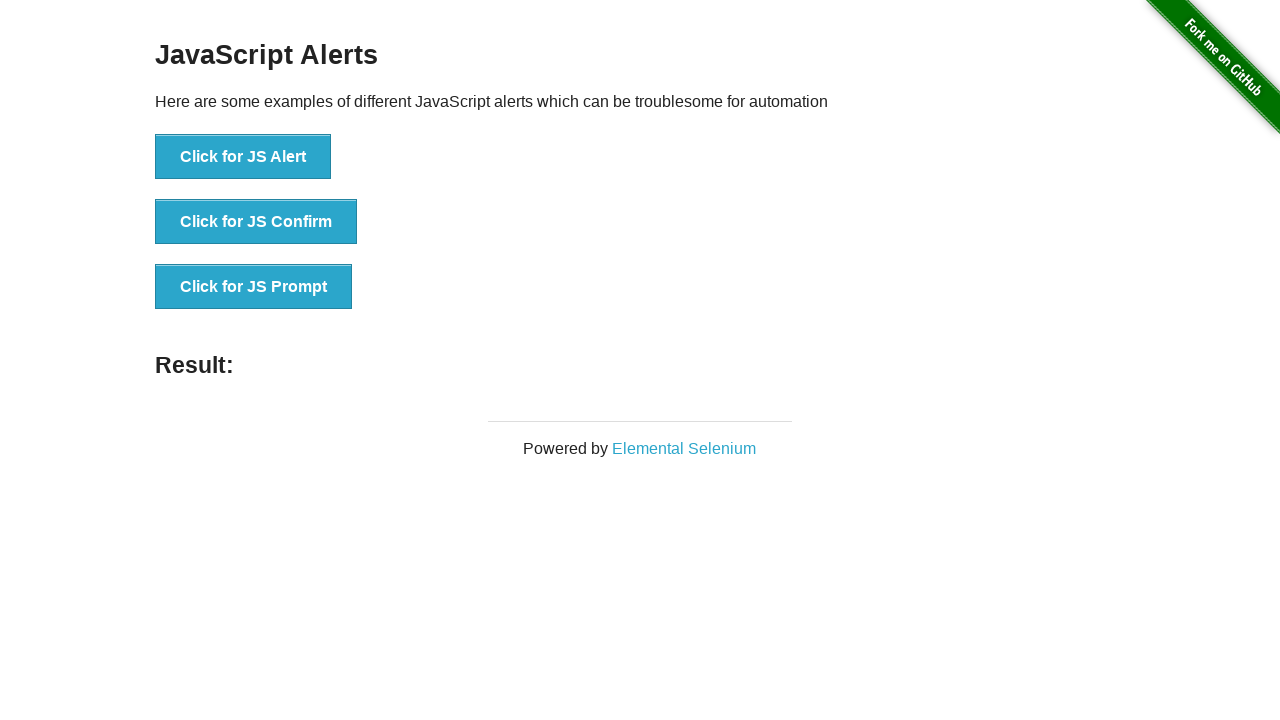

Clicked the JS Confirm button at (256, 222) on xpath=//button[text()='Click for JS Confirm']
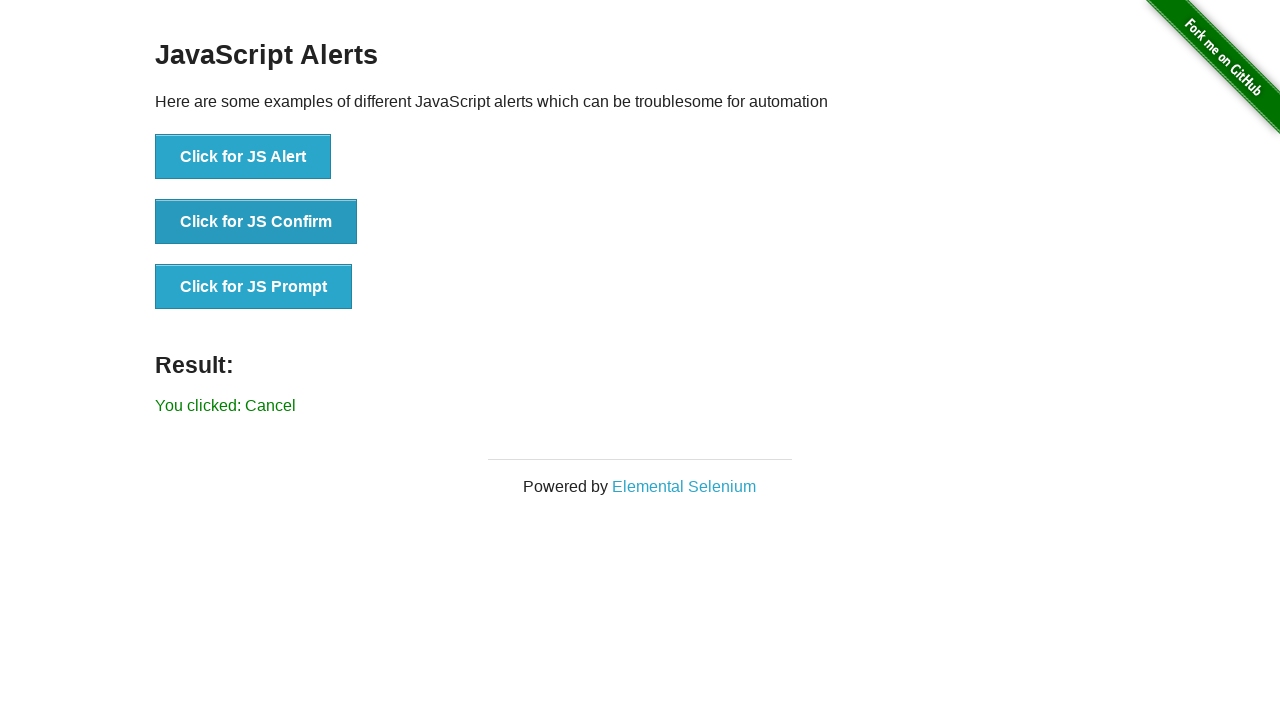

Result text updated after dismissing the confirm dialog
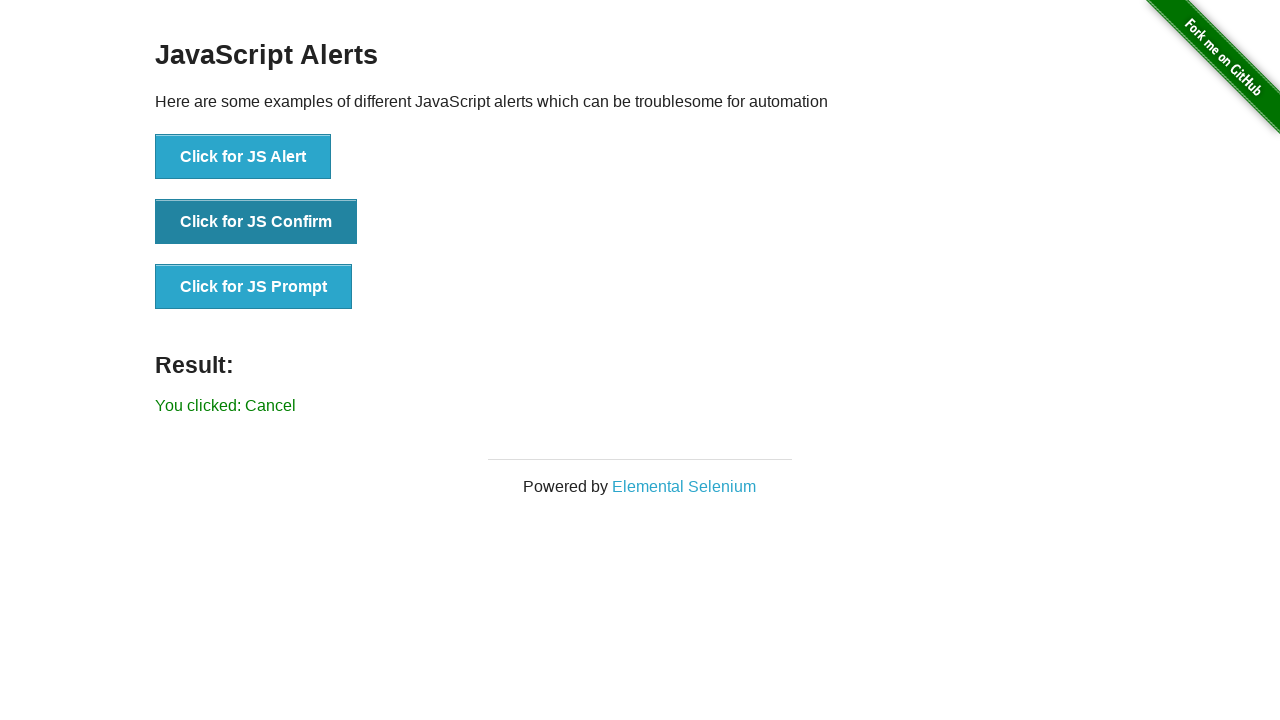

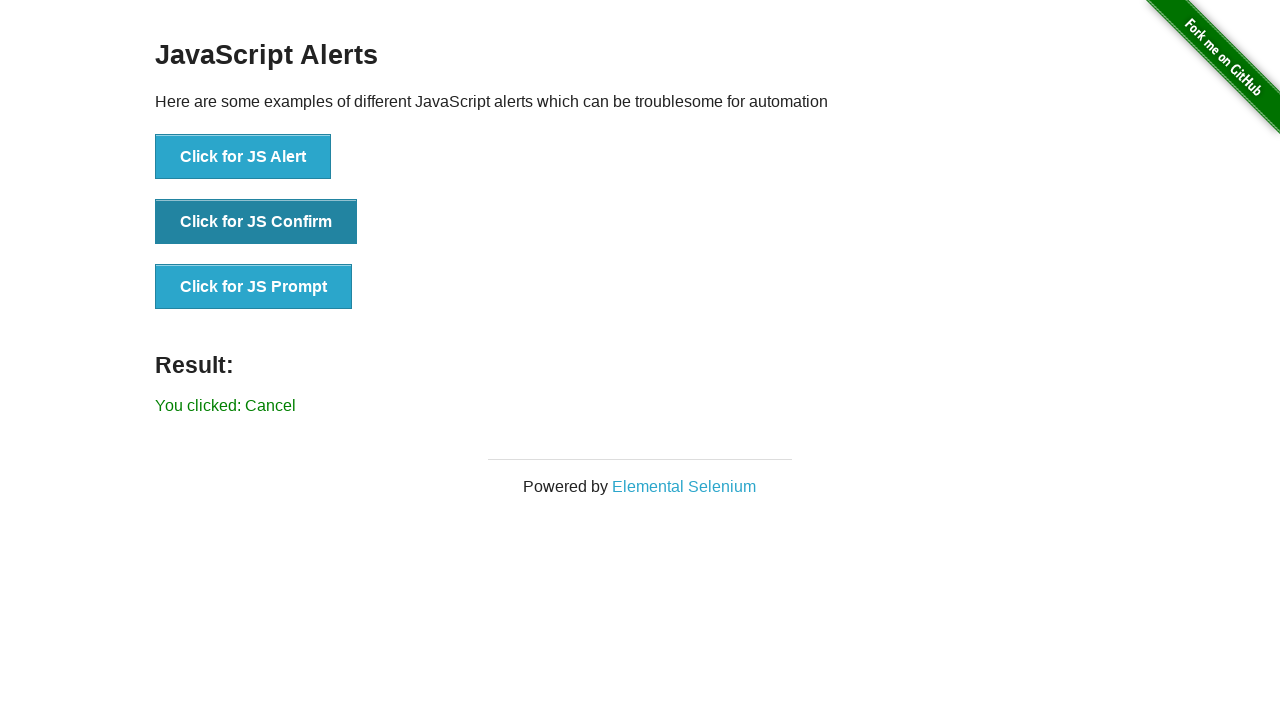